Tests dropdown selection functionality without using Select class by iterating through options and selecting a specific country value

Starting URL: https://www.orangehrm.com/contact-sales/

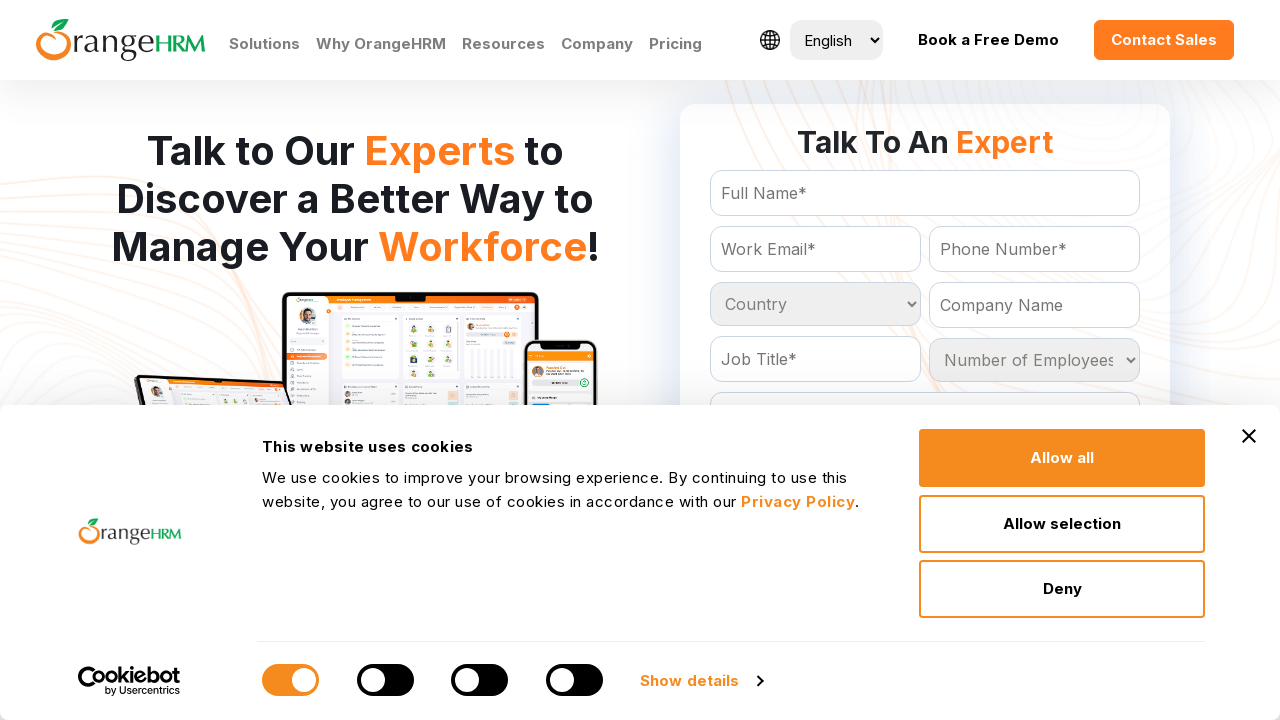

Located all country dropdown options
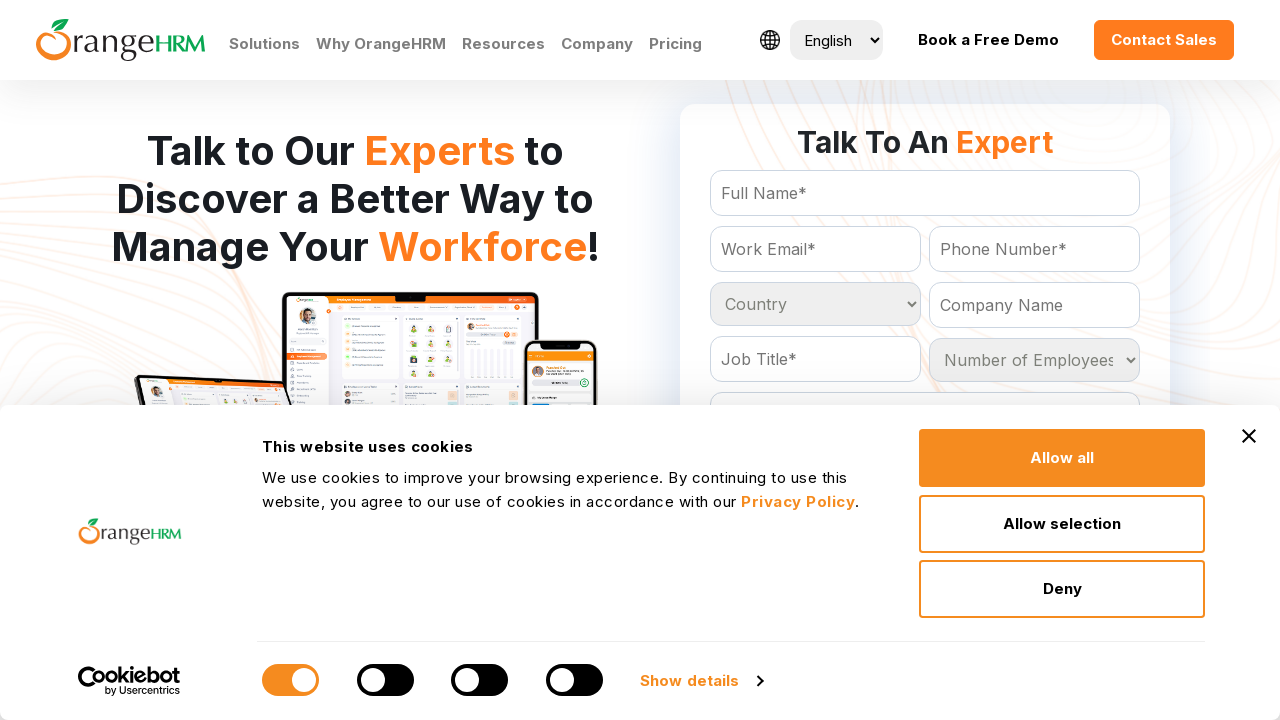

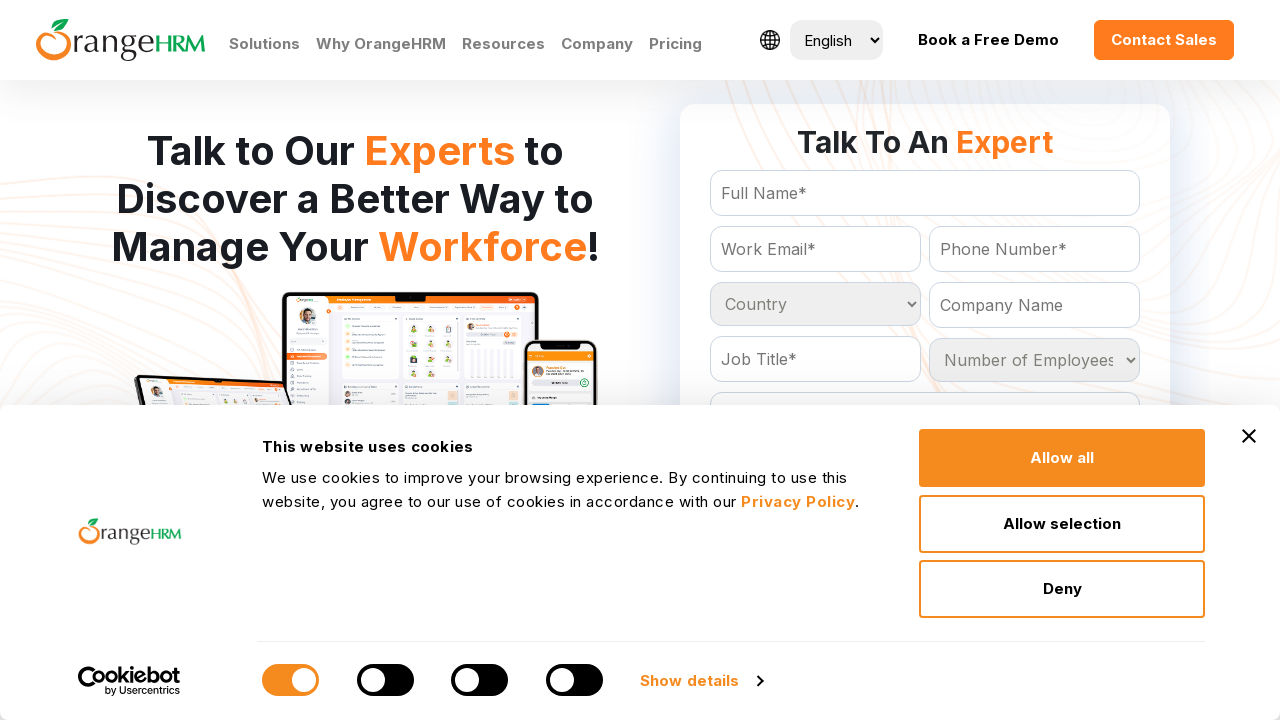